Tests toggling 3 uncompleted todos to completed state using toggle-all

Starting URL: https://todomvc.com/examples/typescript-angular/#/

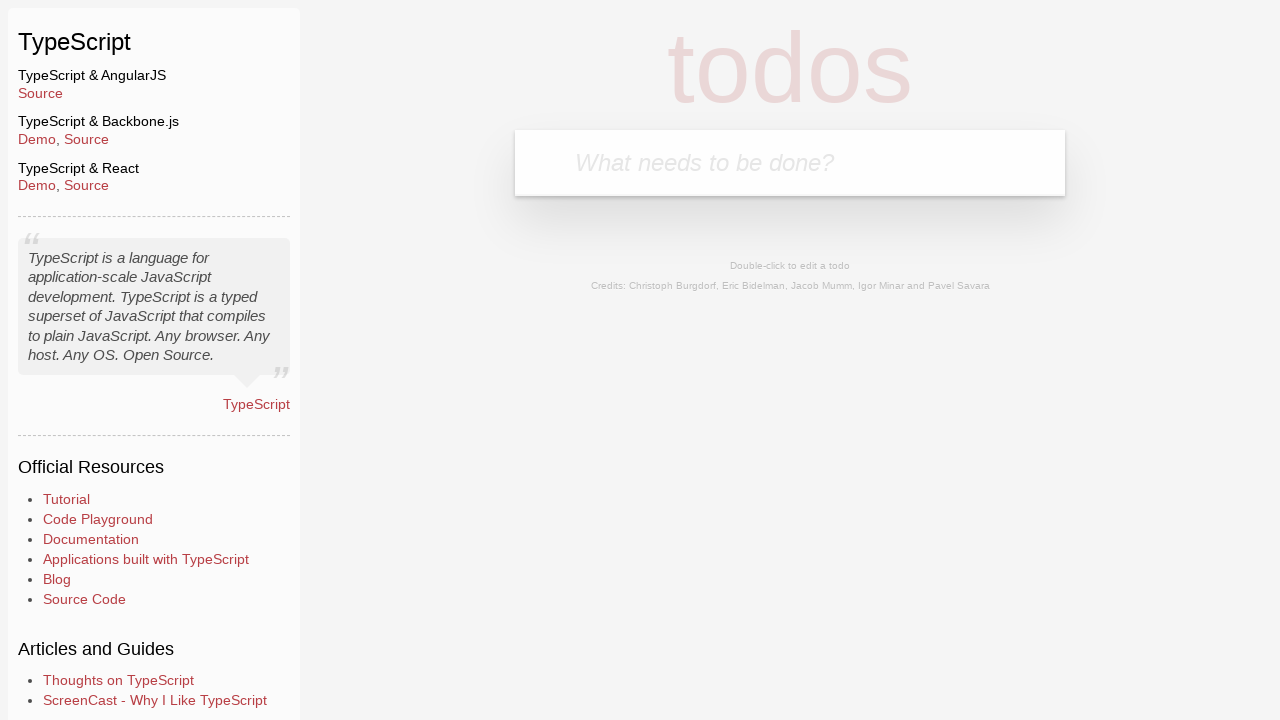

Filled new todo field with 'Example1' on .new-todo
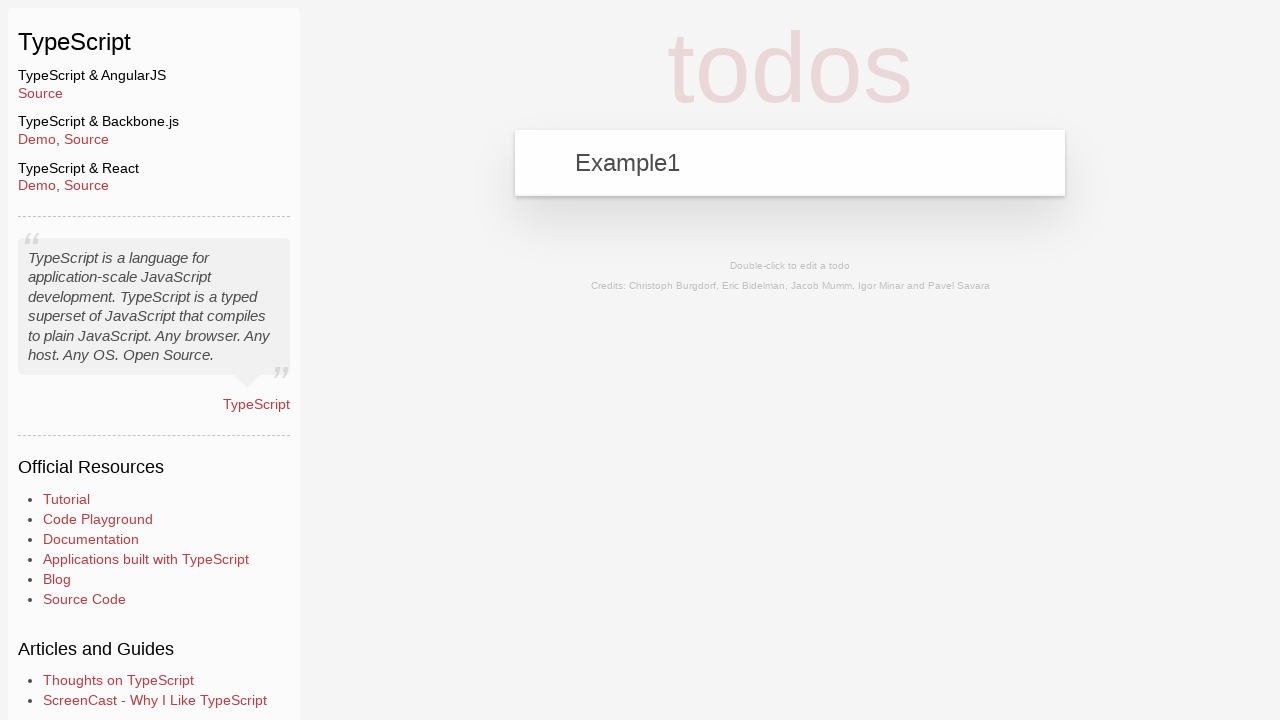

Pressed Enter to add Example1 to the todo list on .new-todo
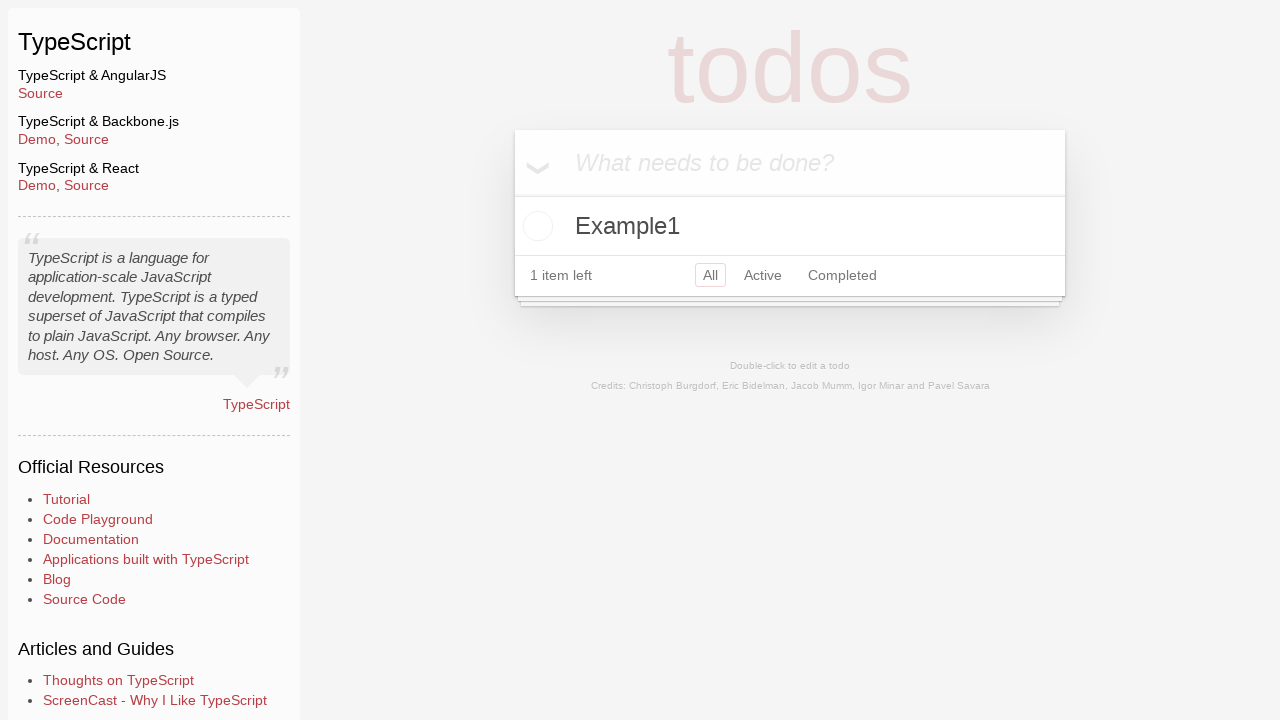

Filled new todo field with 'Example2' on .new-todo
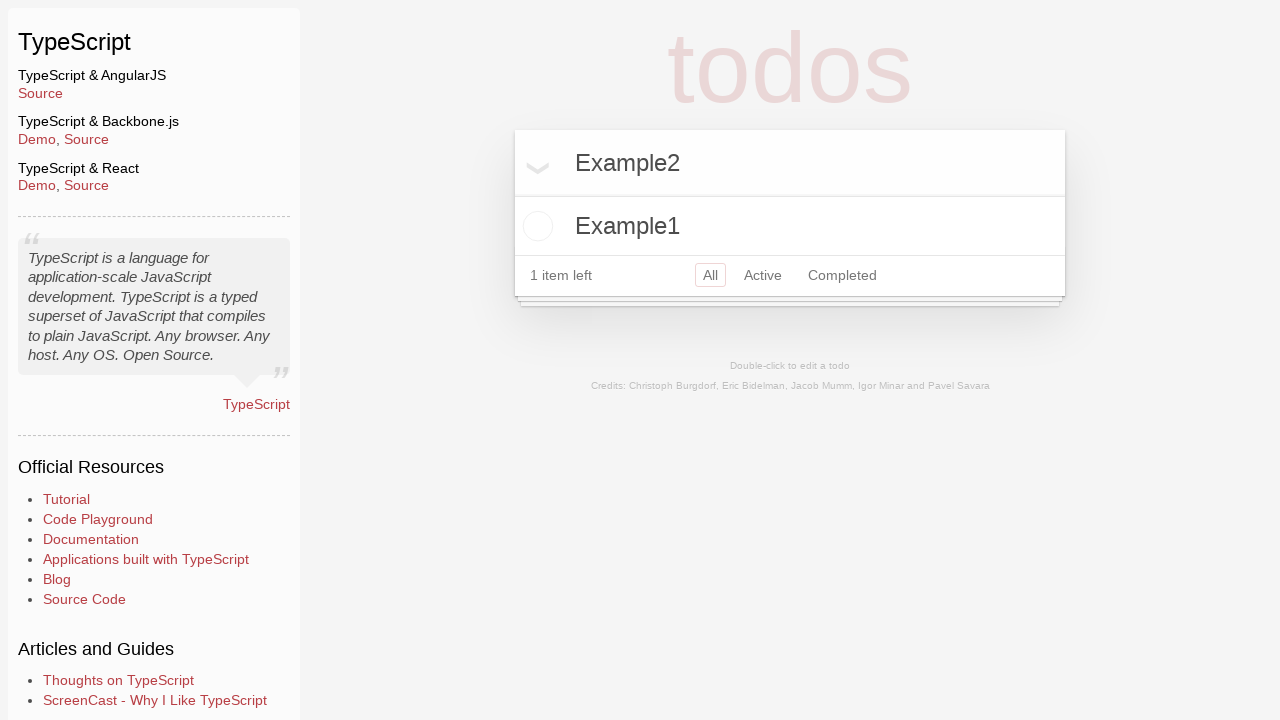

Pressed Enter to add Example2 to the todo list on .new-todo
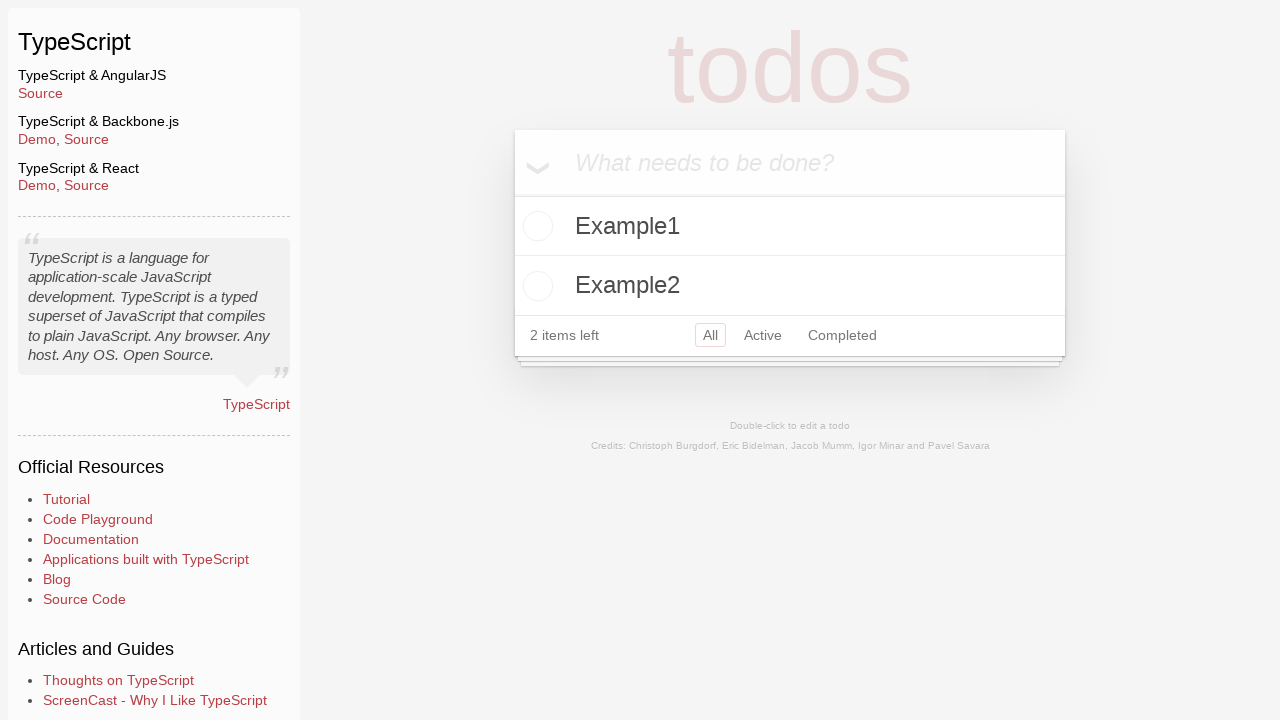

Filled new todo field with 'Example3' on .new-todo
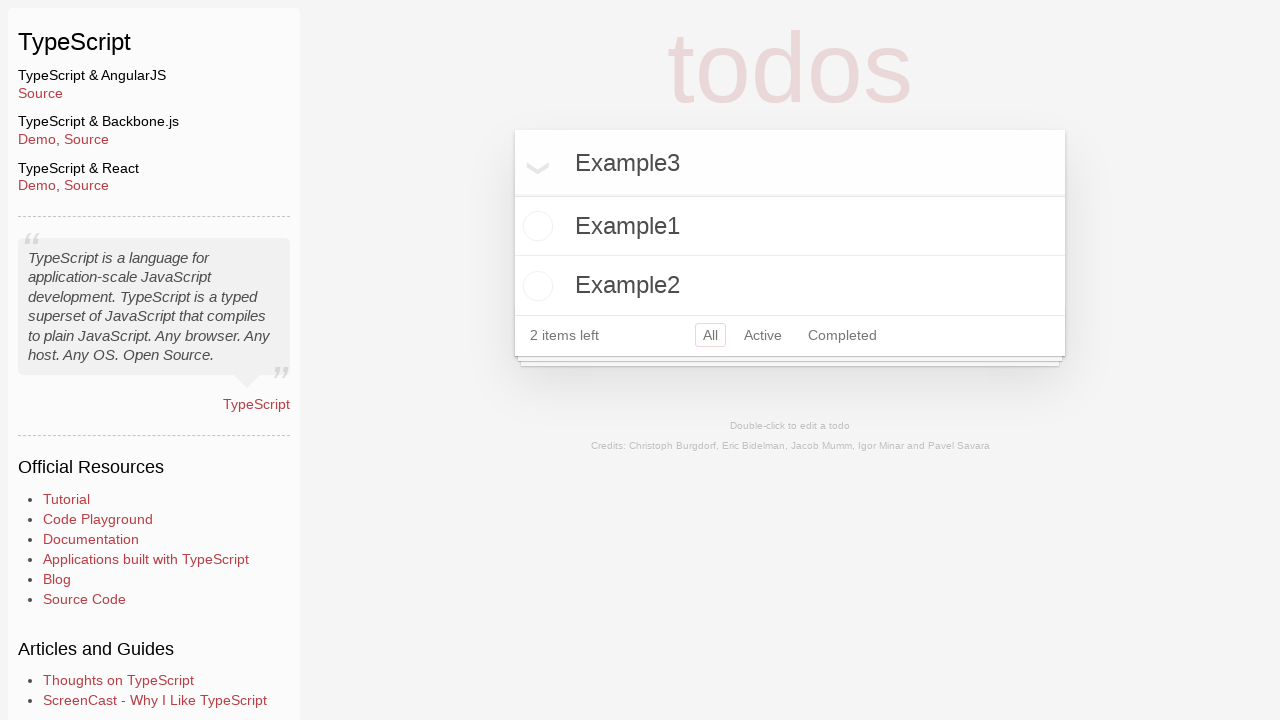

Pressed Enter to add Example3 to the todo list on .new-todo
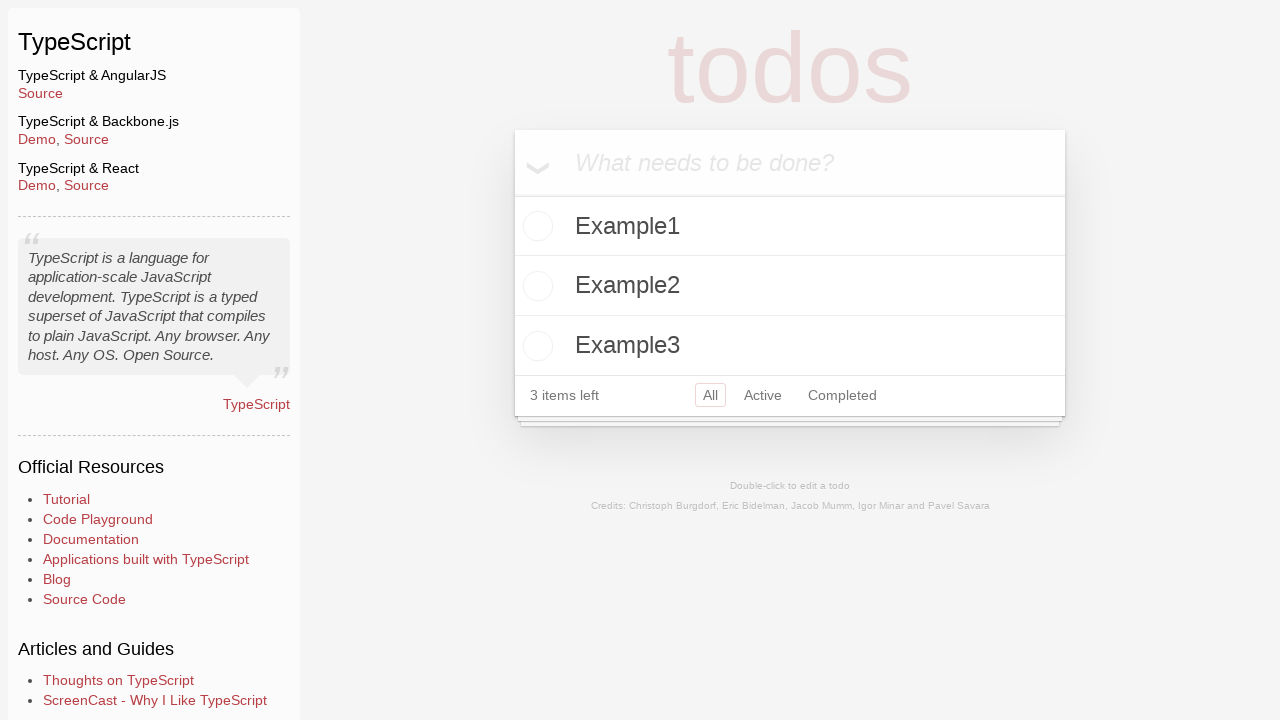

Clicked toggle-all checkbox to mark all todos as completed at (532, 162) on label[for='toggle-all']
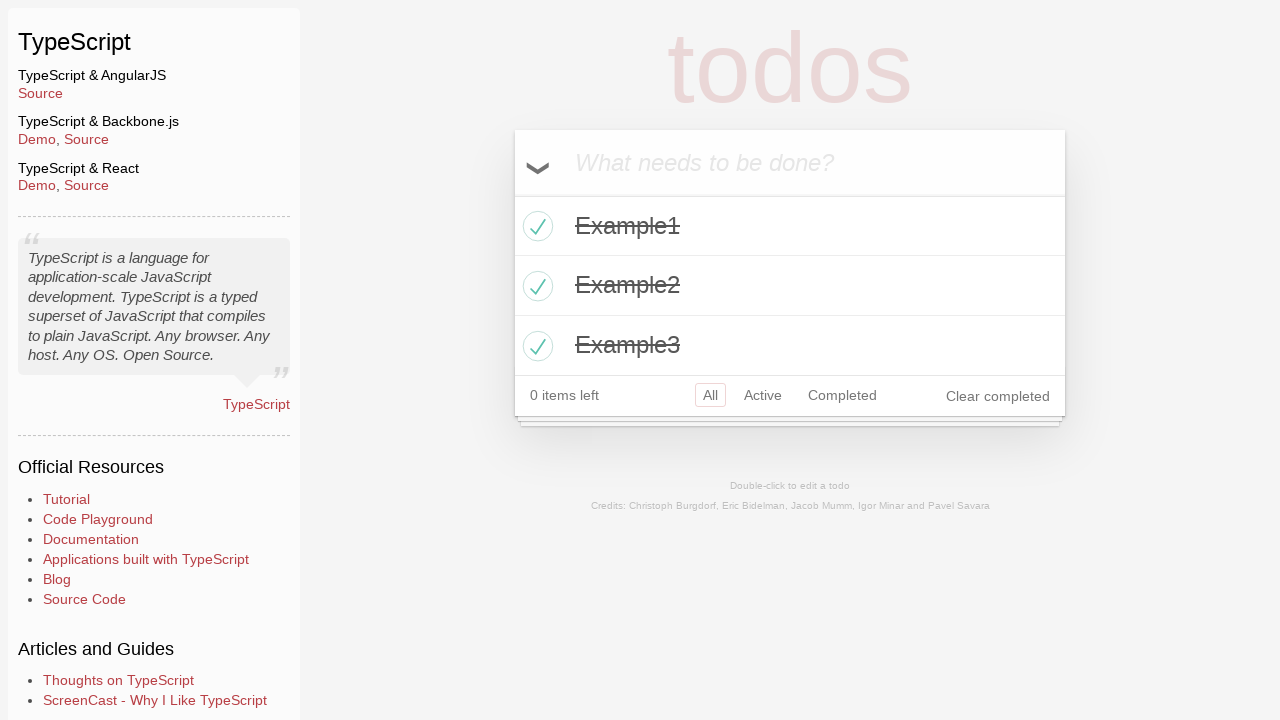

Verified Example1 is marked as completed
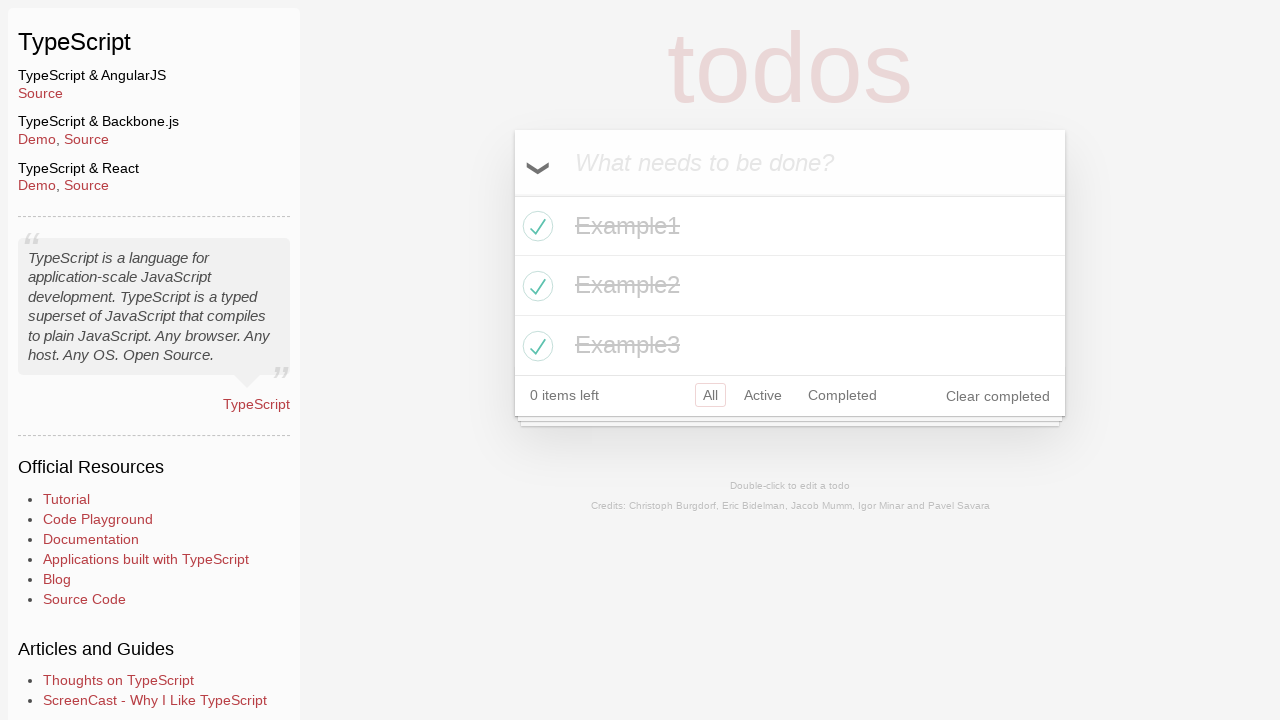

Verified Example2 is marked as completed
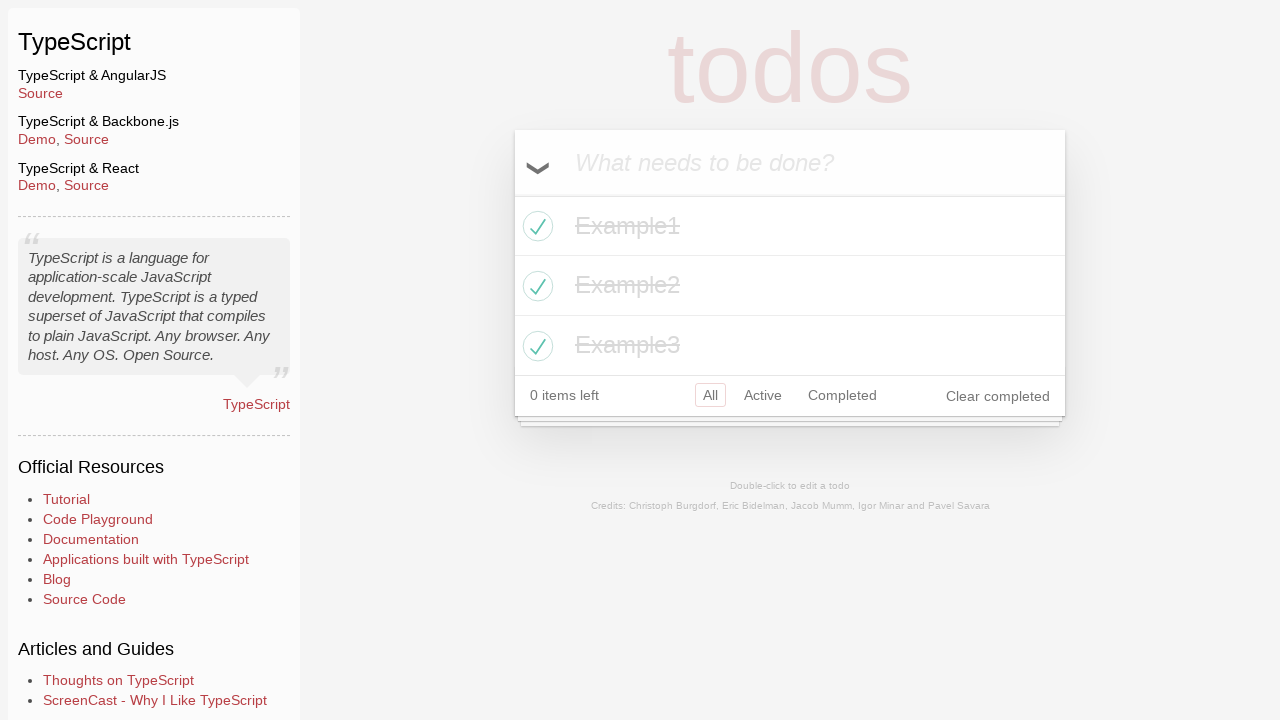

Verified Example3 is marked as completed
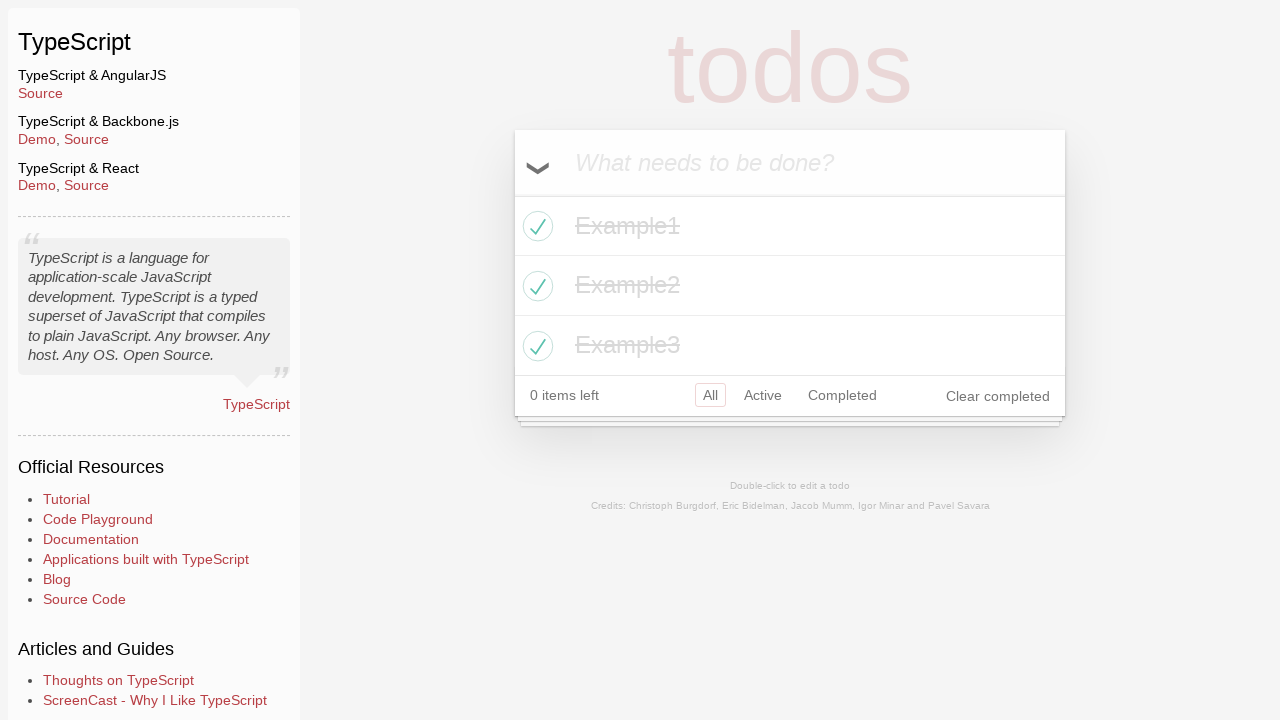

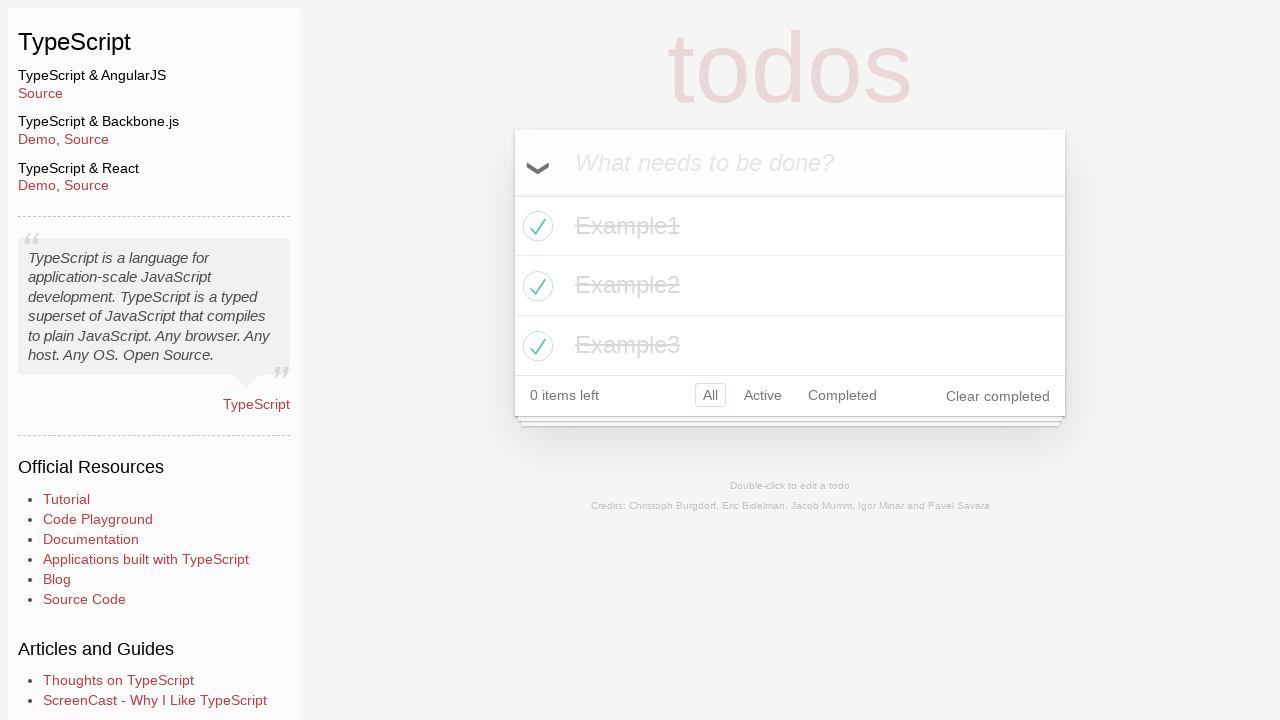